Tests browser window handling by clicking a Help link that opens a new window, switching to the new window, closing it, switching back to the main window, and clicking the Help link again.

Starting URL: https://accounts.google.com/signup

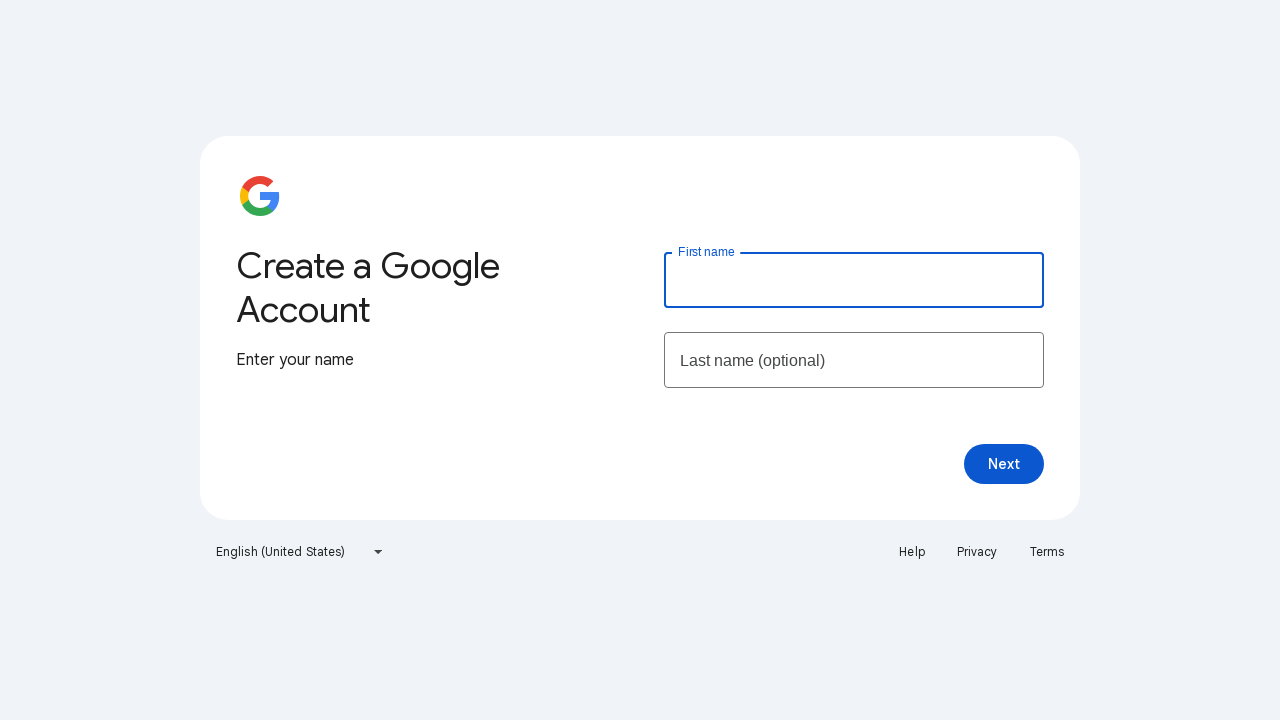

Clicked Help link which opened a new window at (912, 552) on text=Help
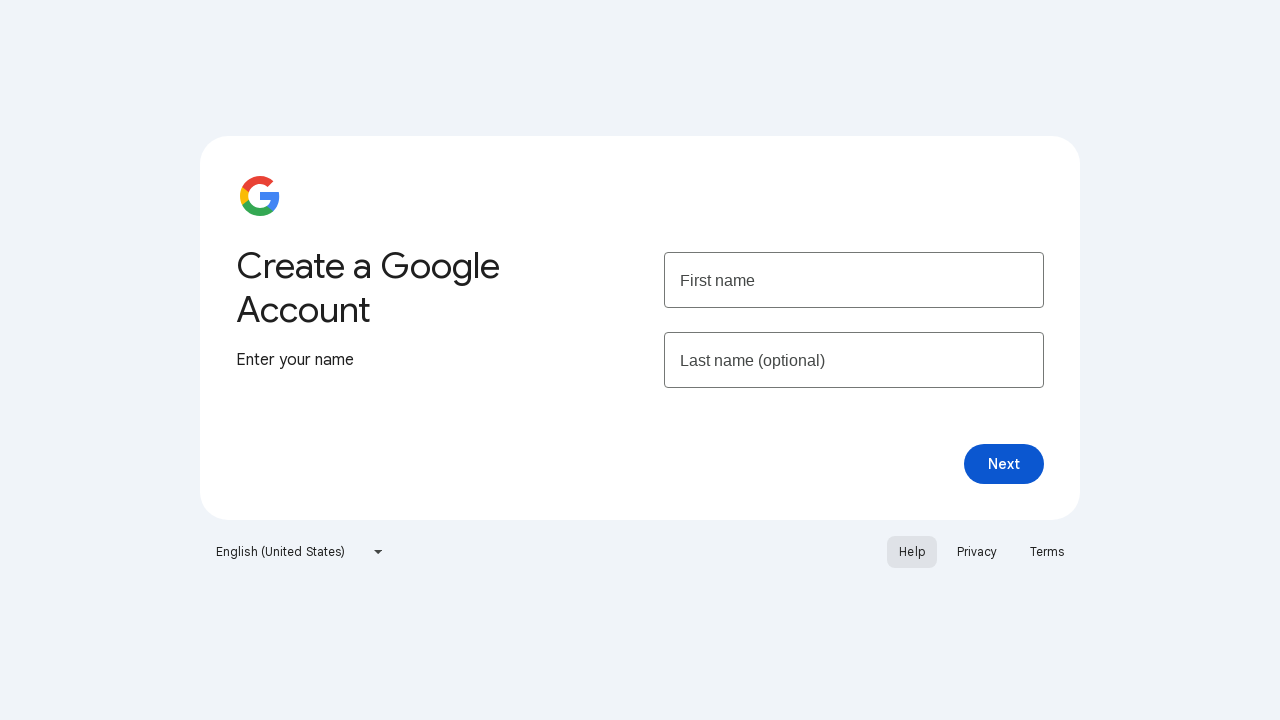

Captured the new child window page object
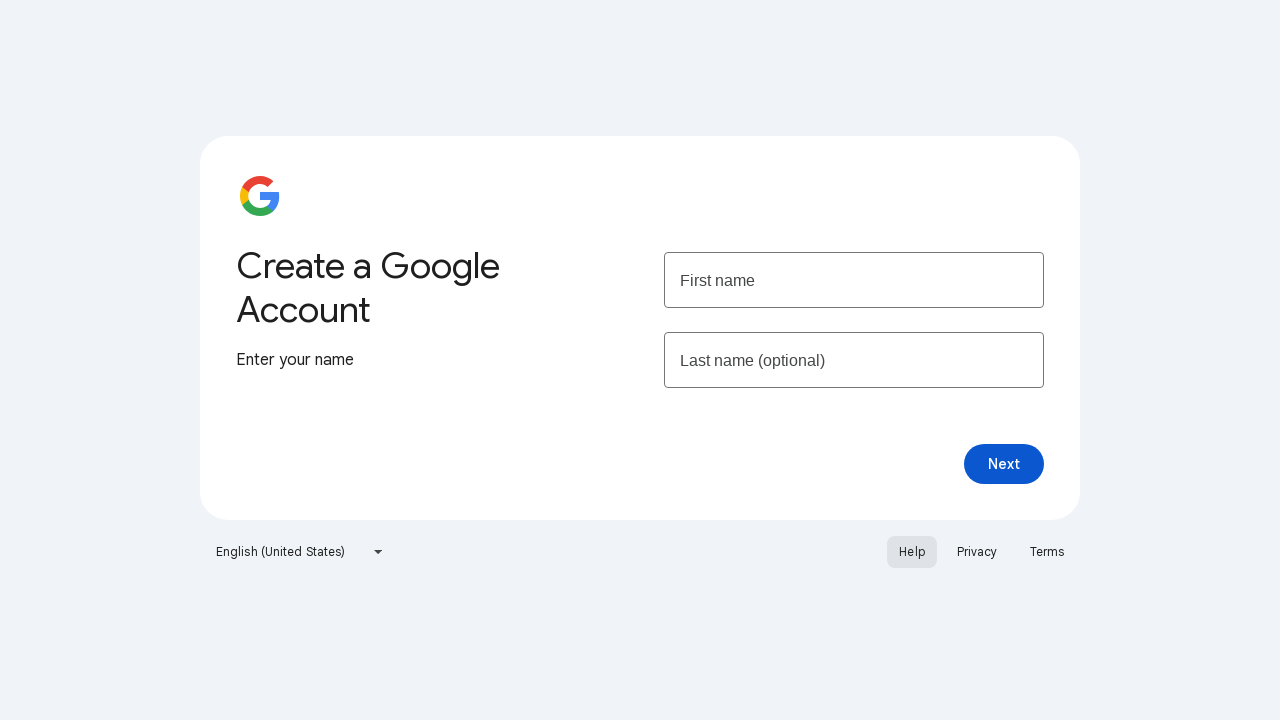

Child window finished loading
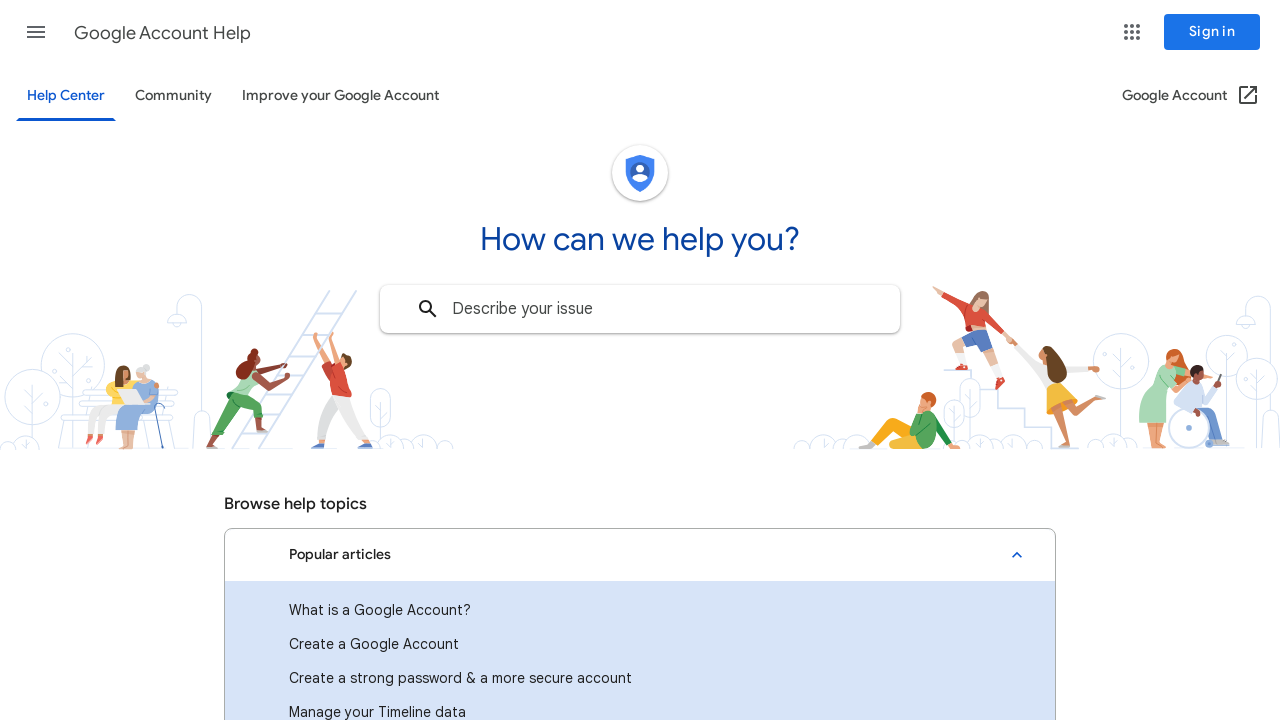

Closed the child window
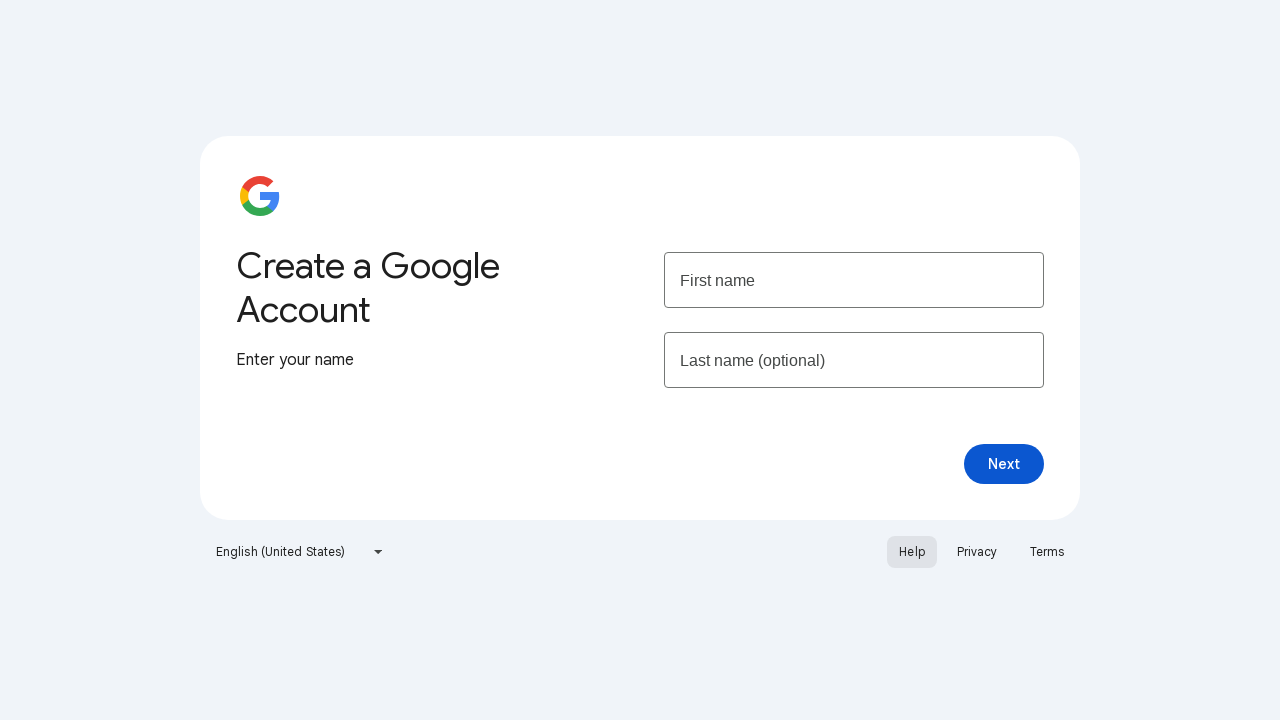

Clicked Help link again on the main window at (912, 552) on text=Help
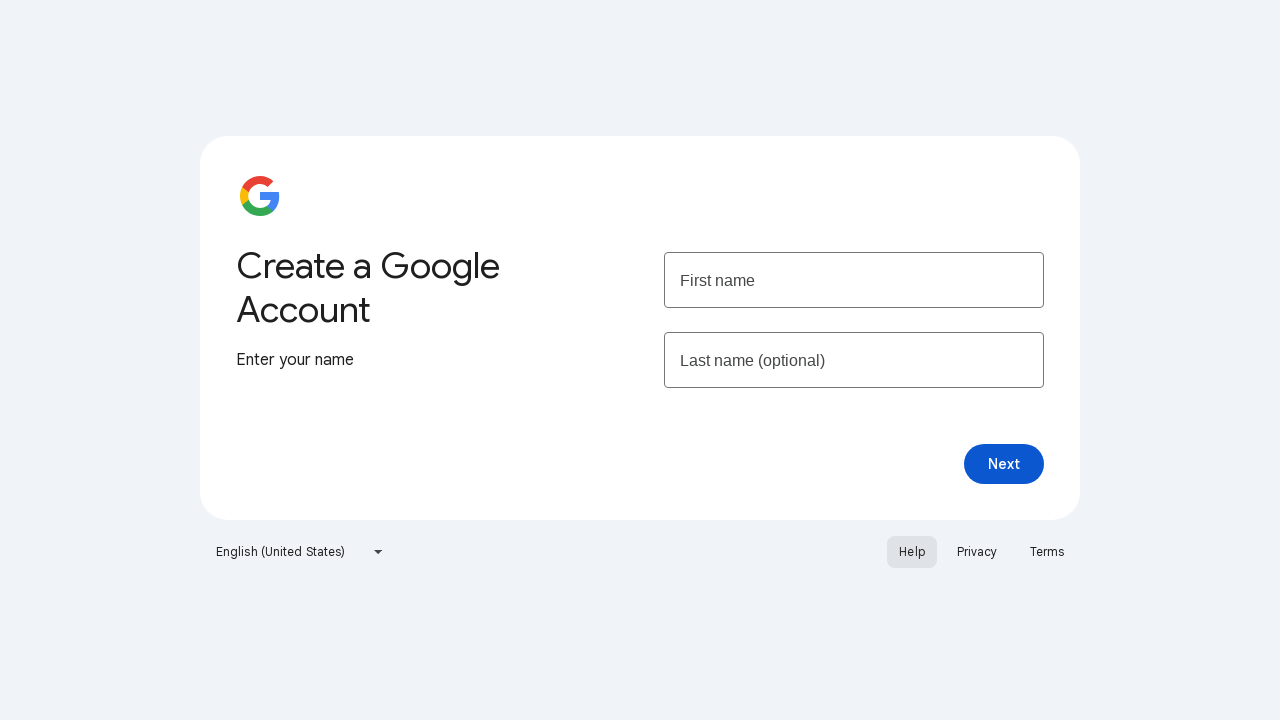

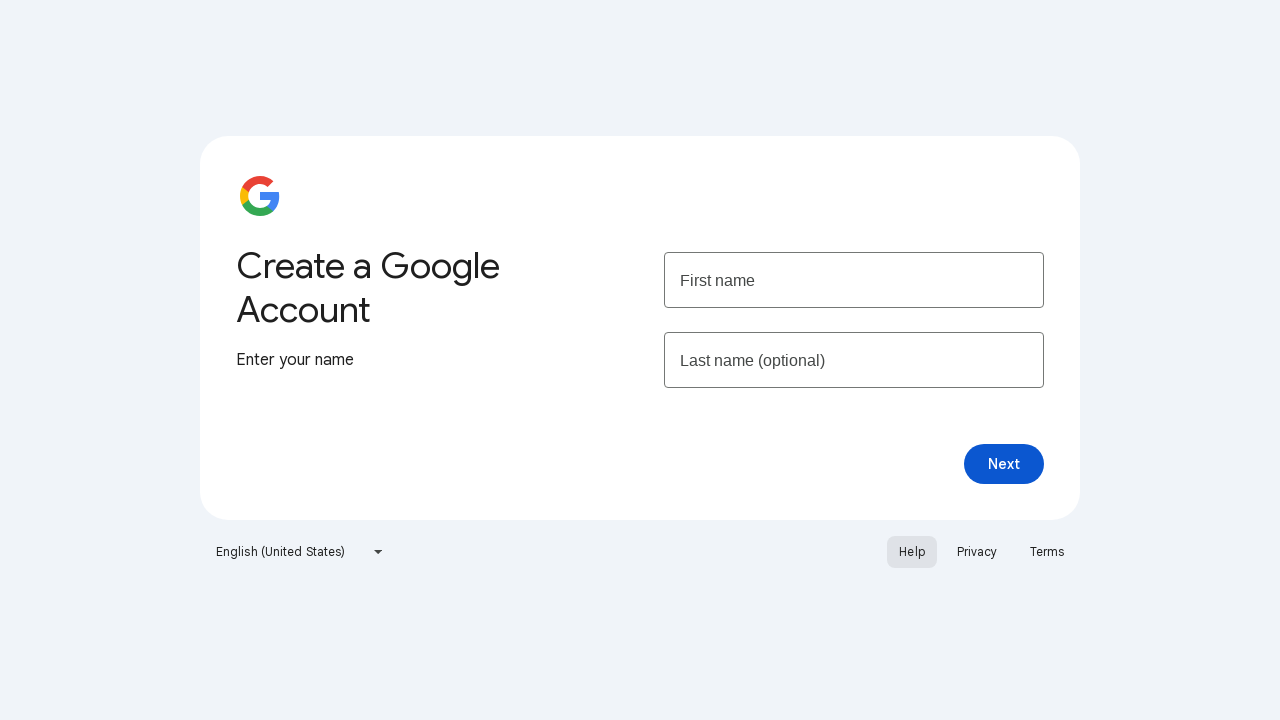